Tests file upload functionality by selecting a file and uploading it to the form

Starting URL: https://the-internet.herokuapp.com/upload

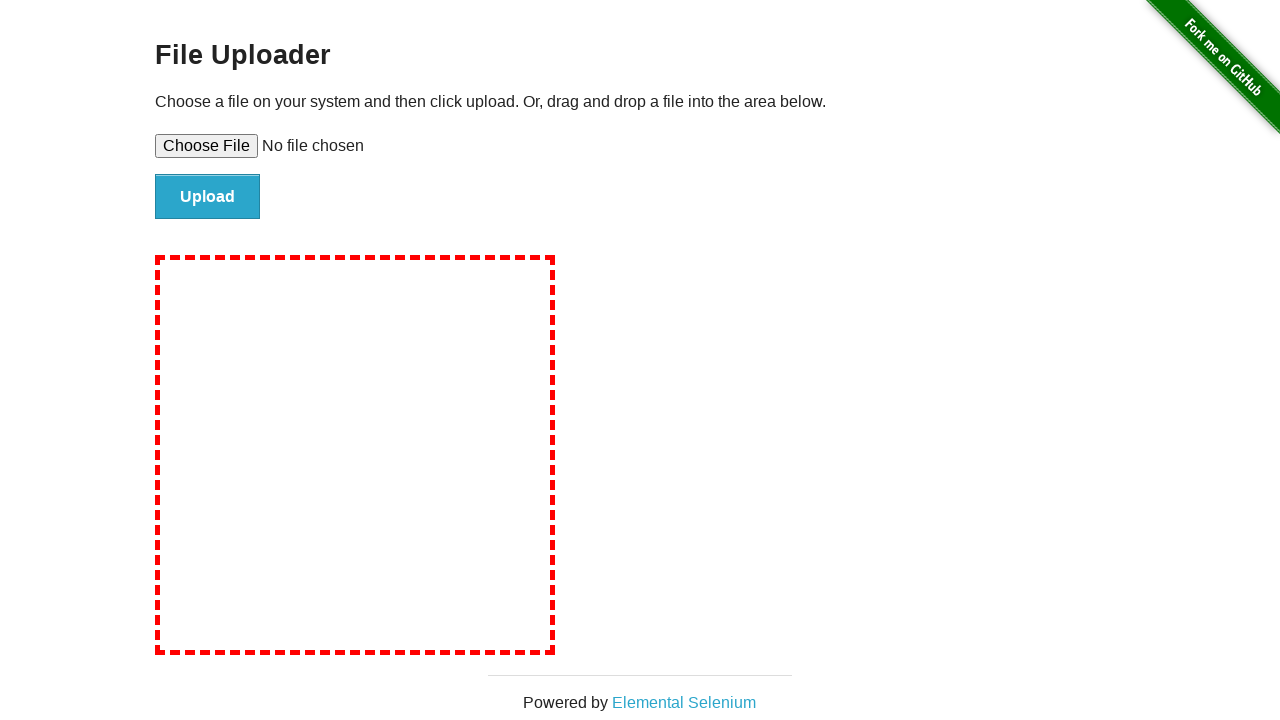

Created temporary test file for upload
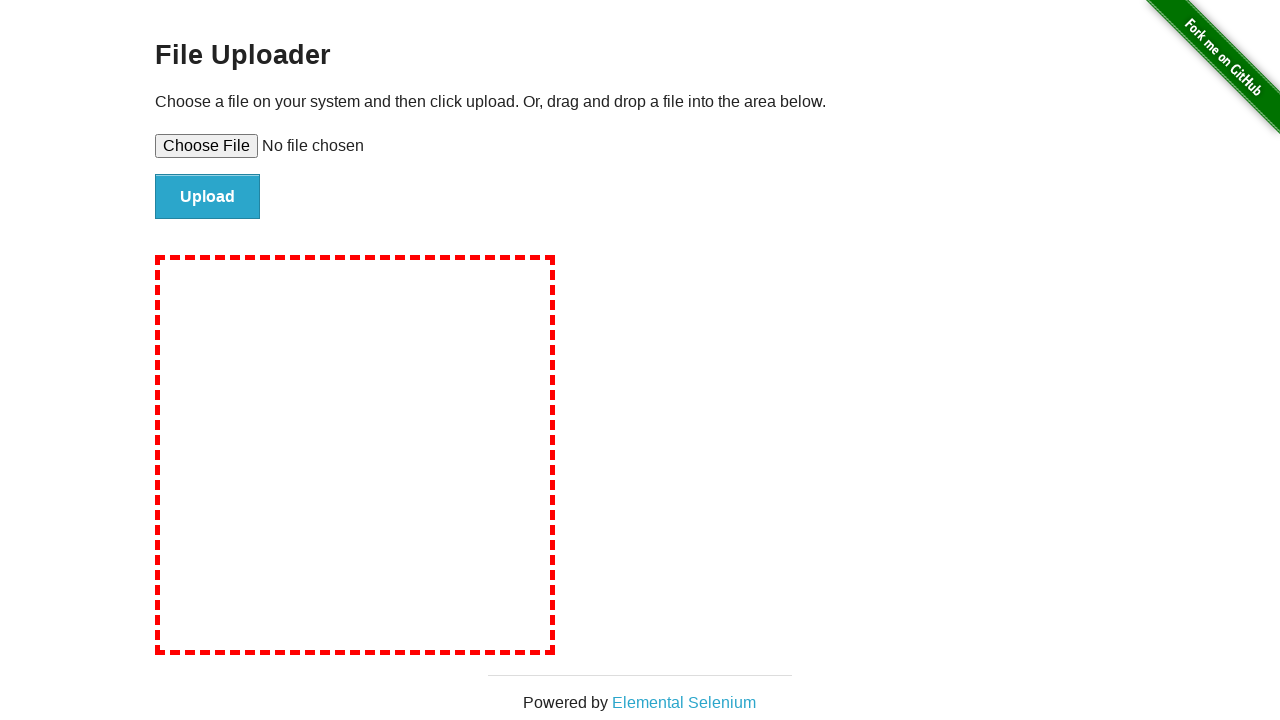

Selected file for upload using file input element
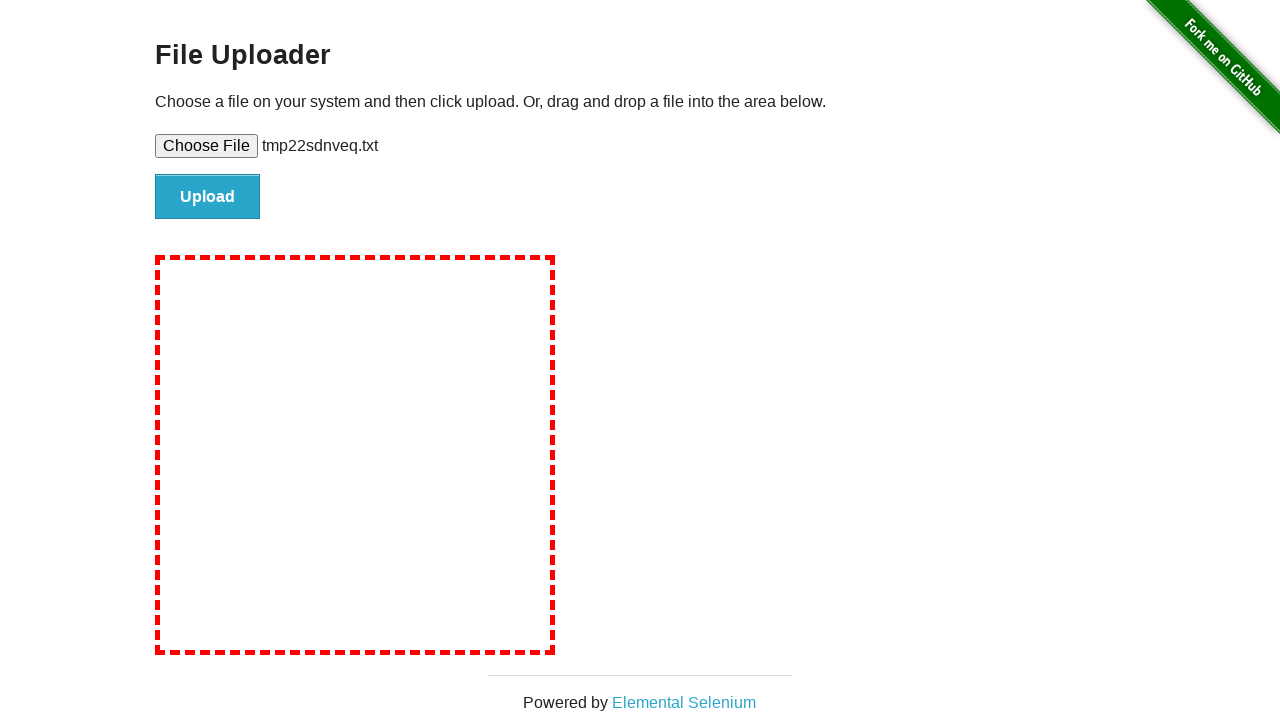

Clicked submit button to upload file at (208, 197) on input#file-submit
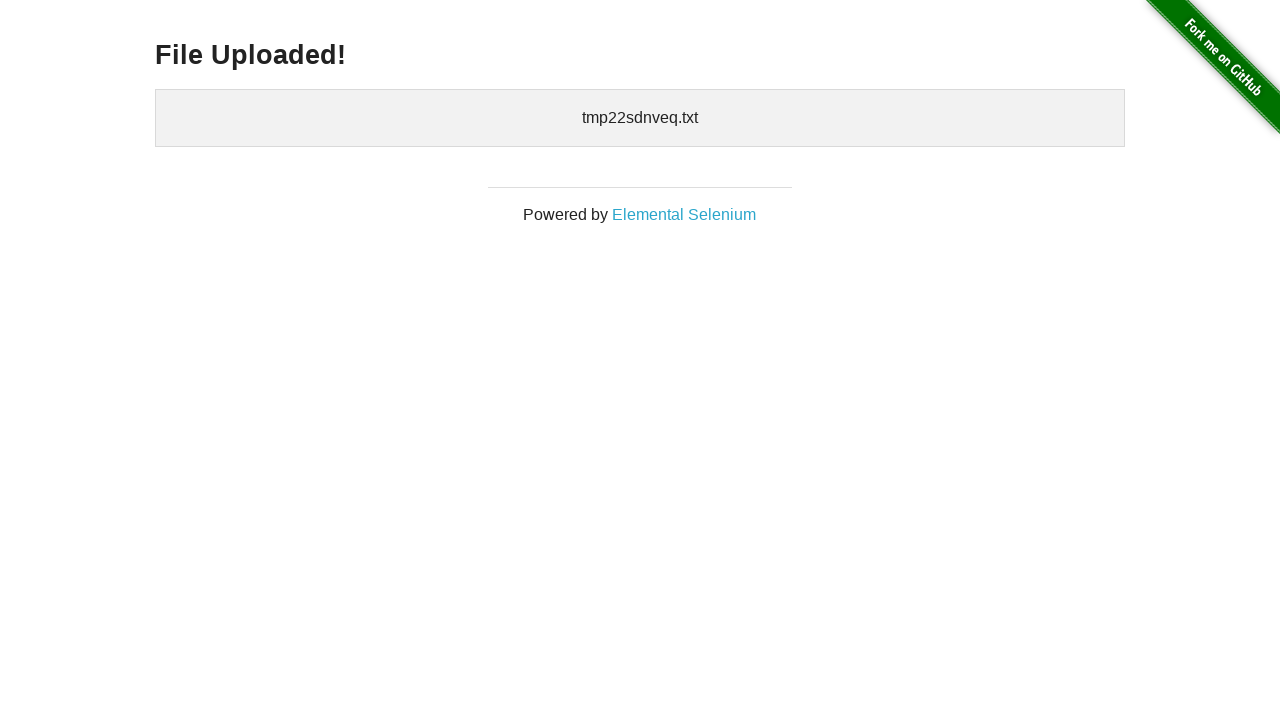

Cleaned up temporary test file
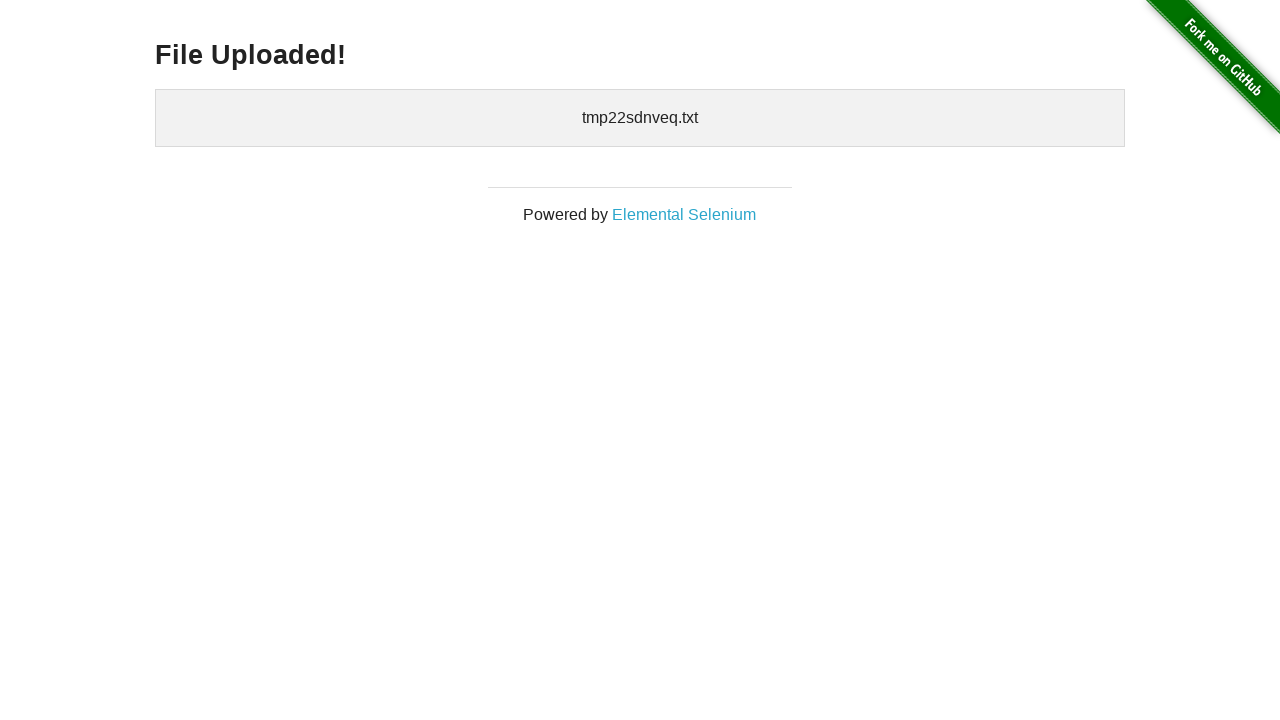

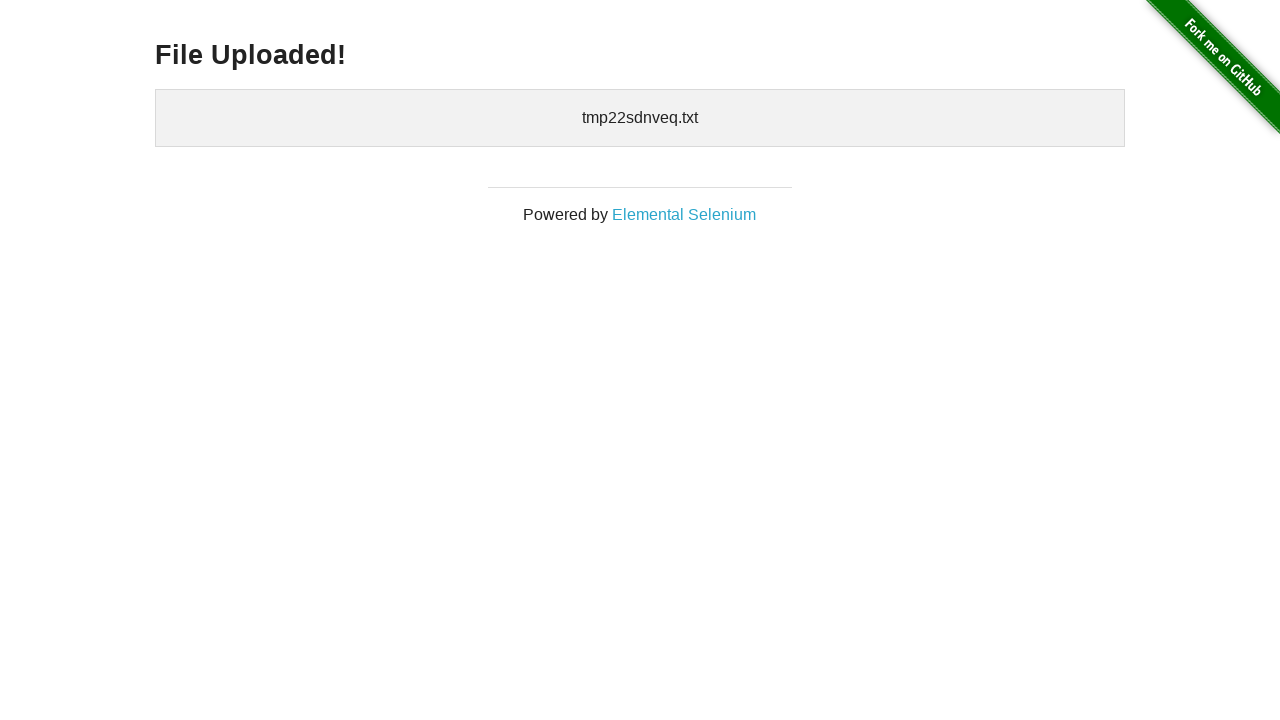